Tests a signup form by filling in first name, last name, and email fields, then submitting the form

Starting URL: https://secure-retreat-92358.herokuapp.com/

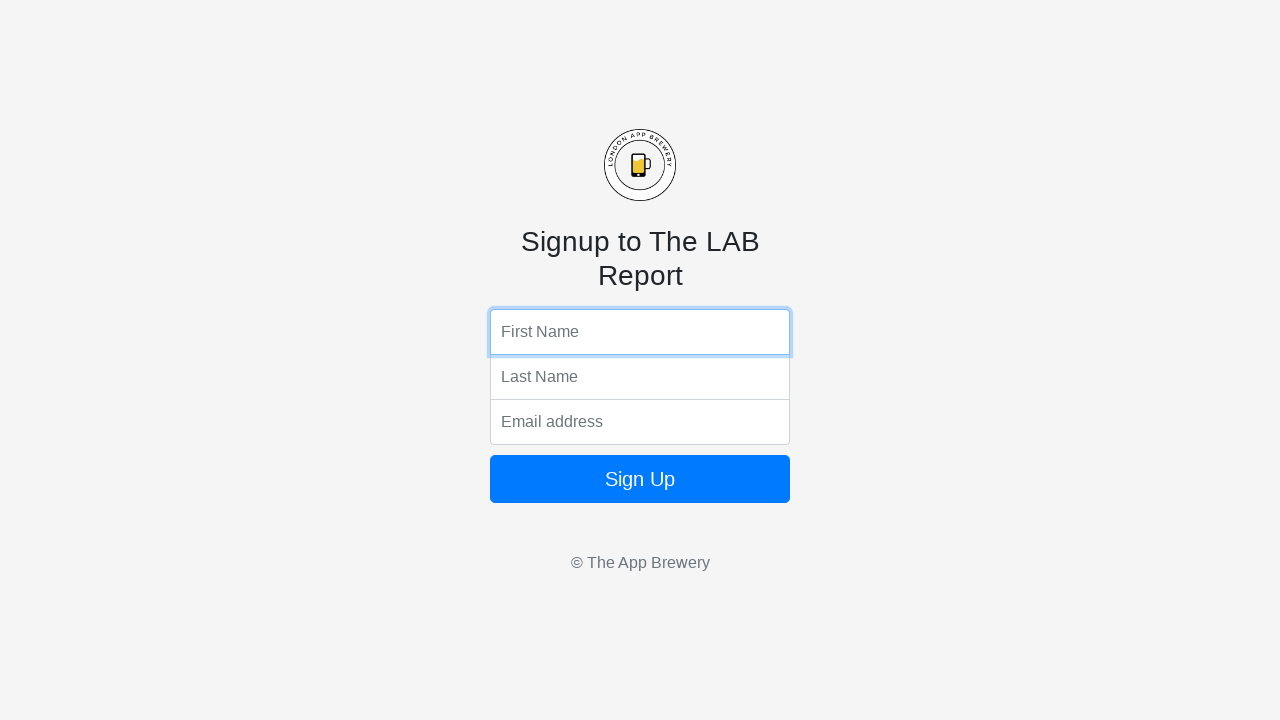

Navigated to signup form page
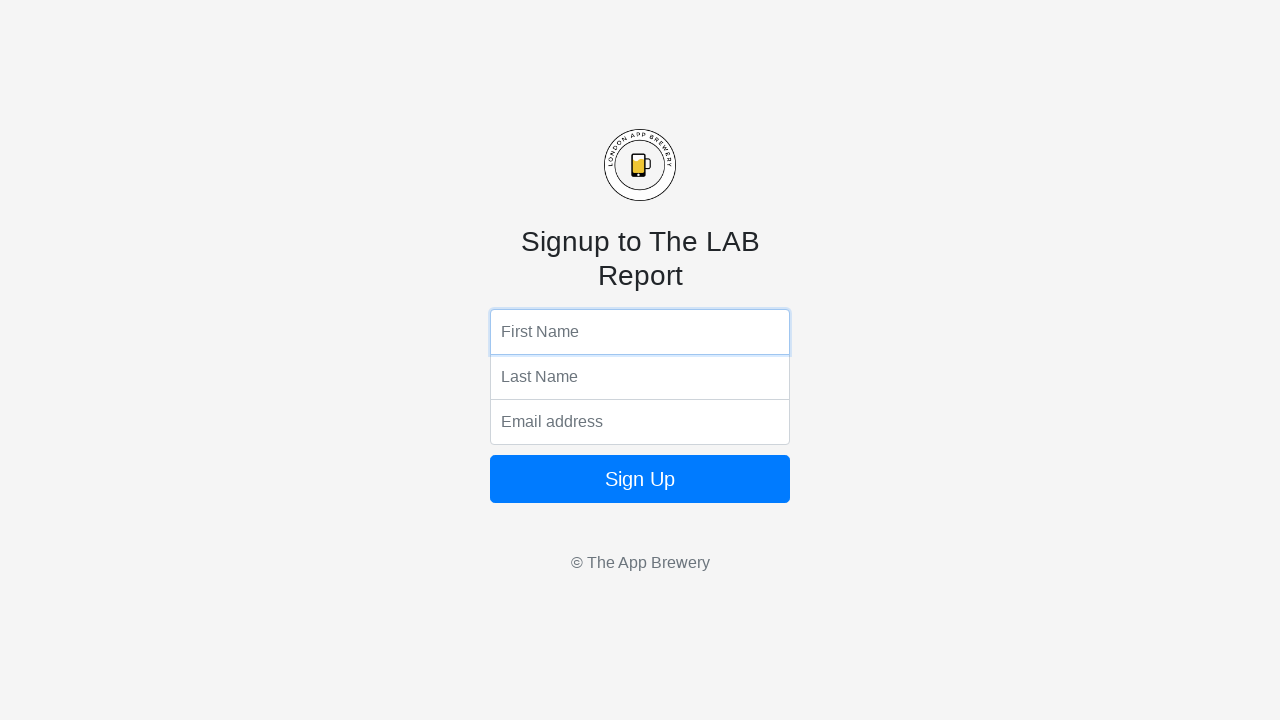

Filled first name field with 'John' on input[name='fName']
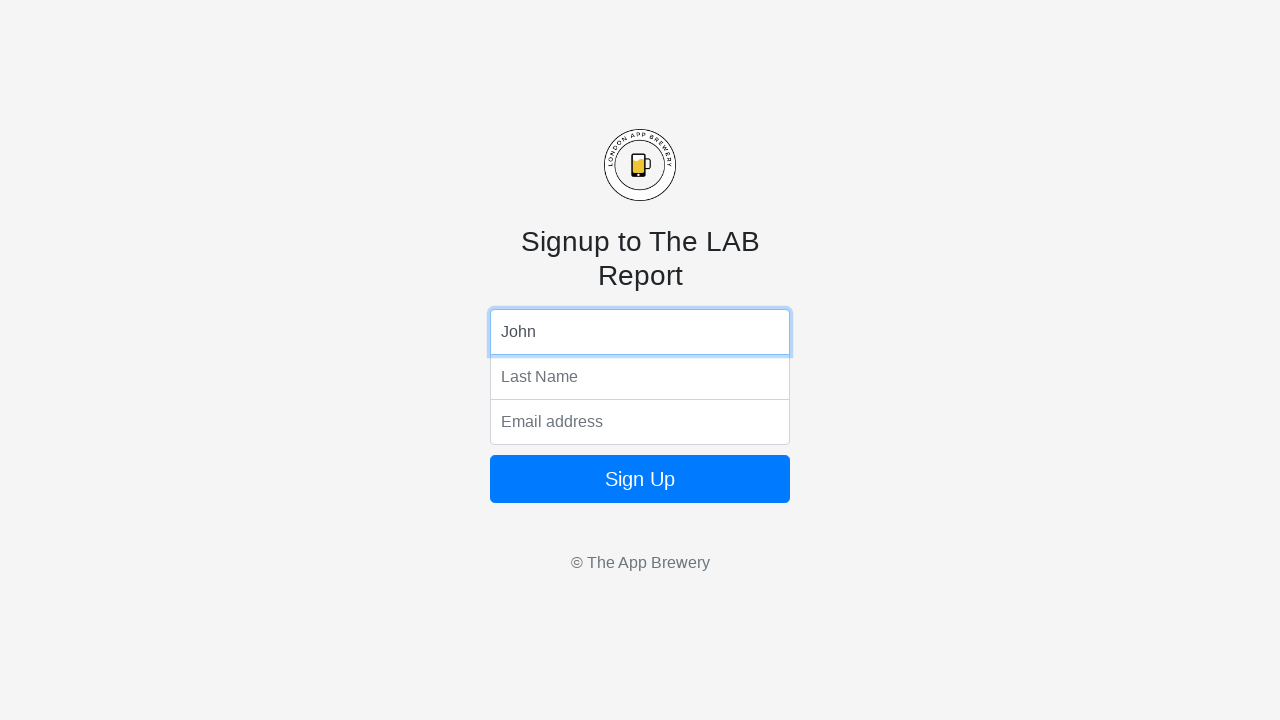

Filled last name field with 'Smith' on input[name='lName']
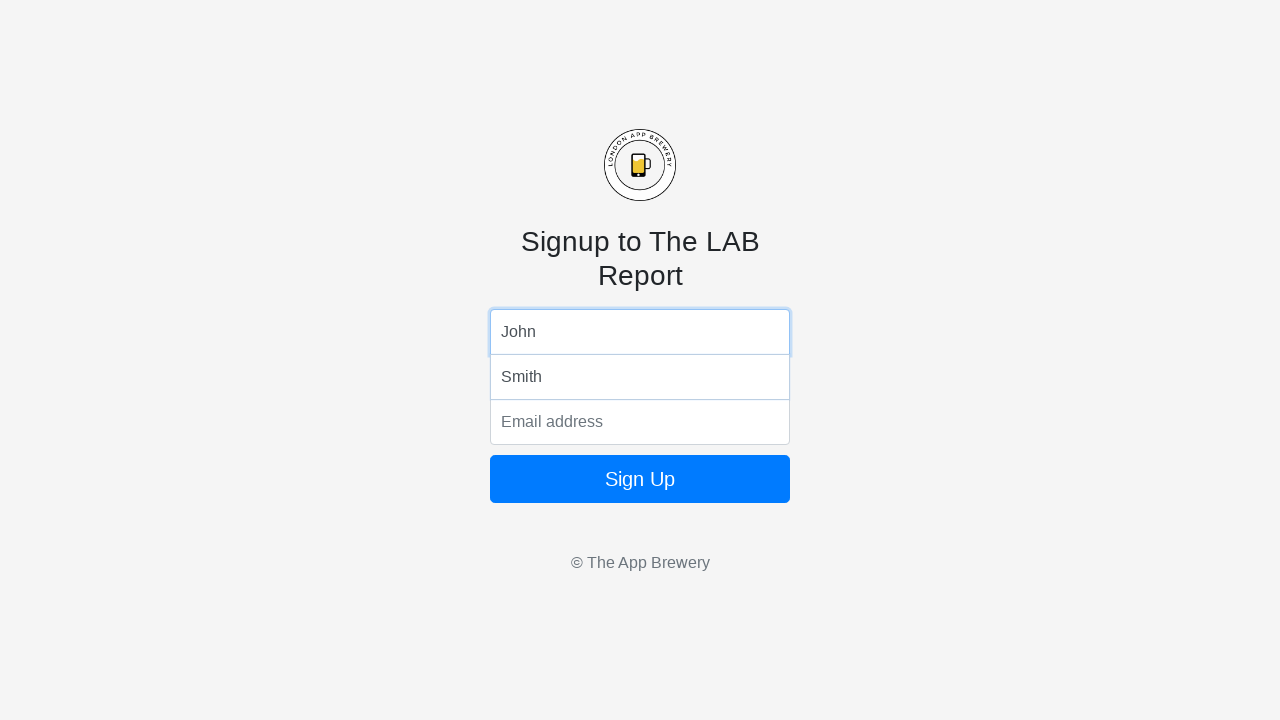

Filled email field with 'john.smith@example.com' on input[name='email']
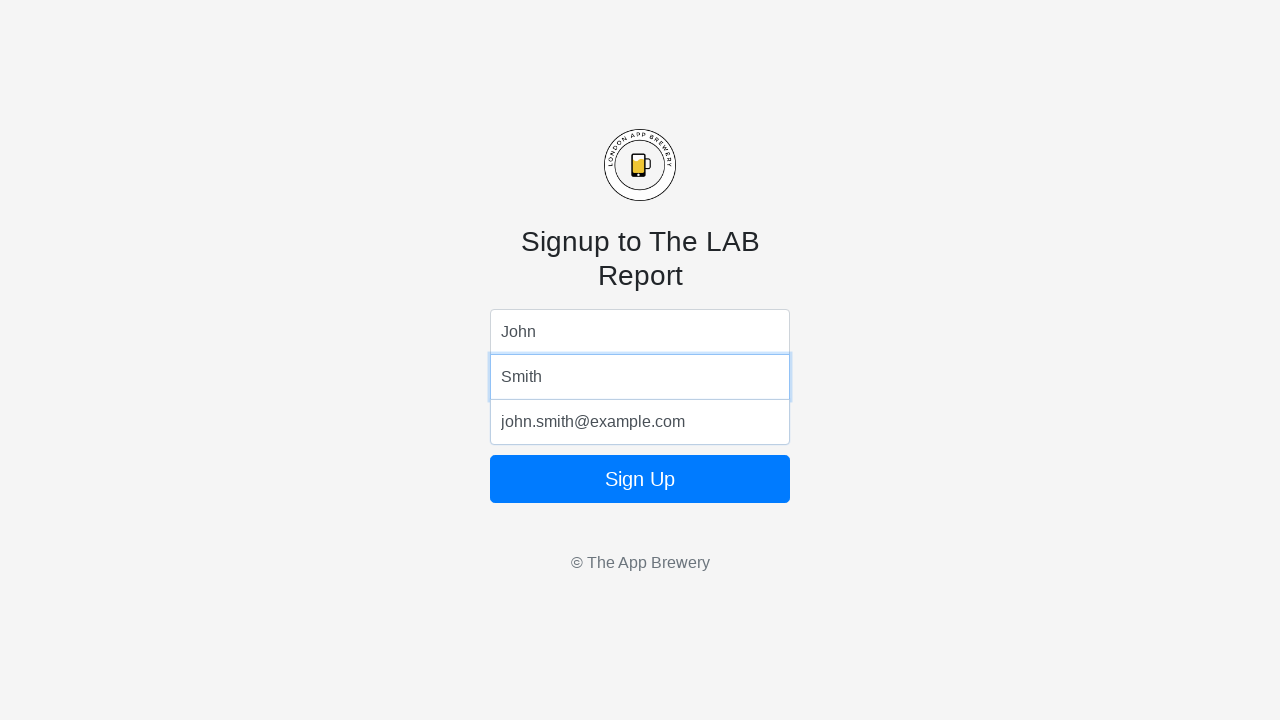

Clicked form submit button at (640, 479) on form button
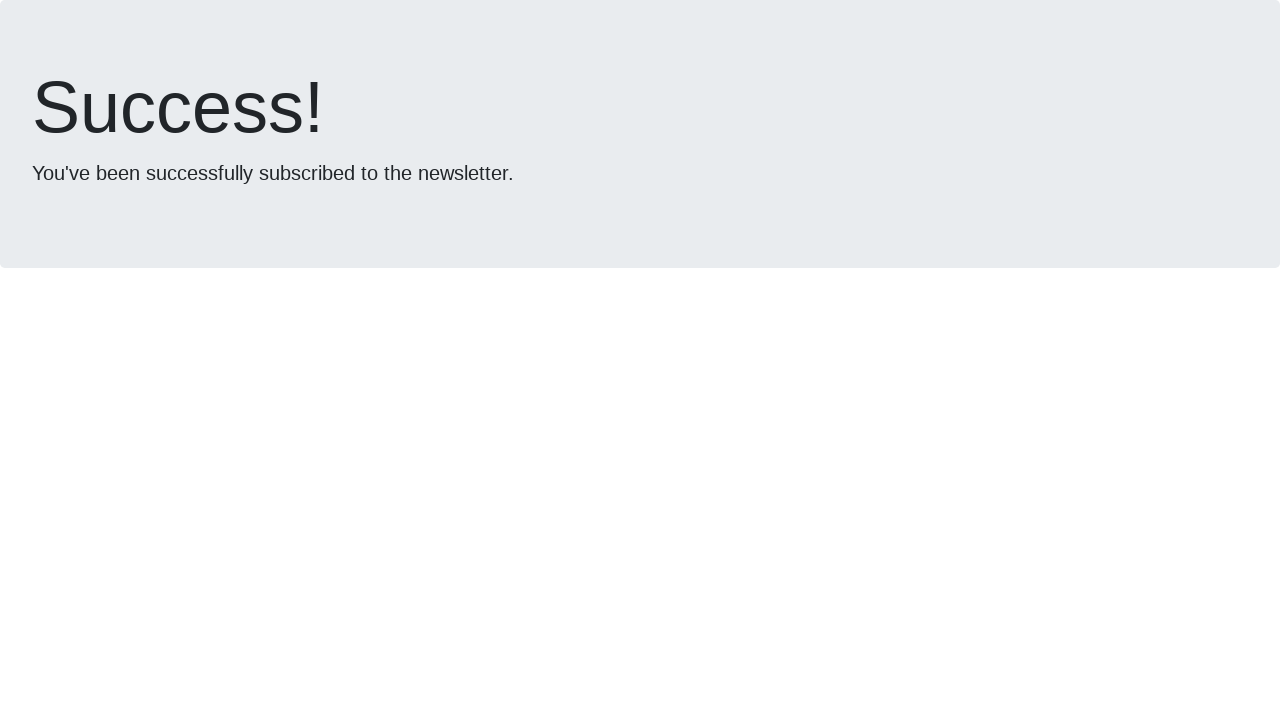

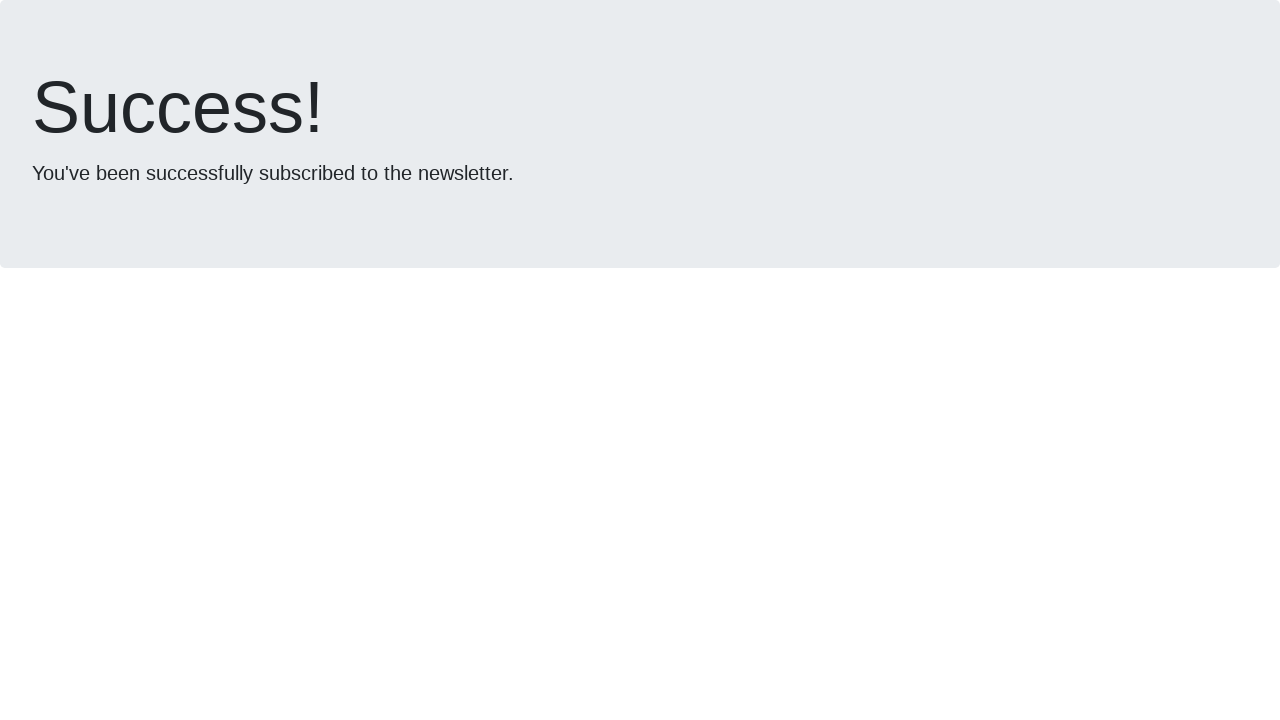